Tests AJAX functionality by clicking a button to trigger dynamic content changes and waiting for text updates

Starting URL: https://v1.training-support.net/selenium/ajax

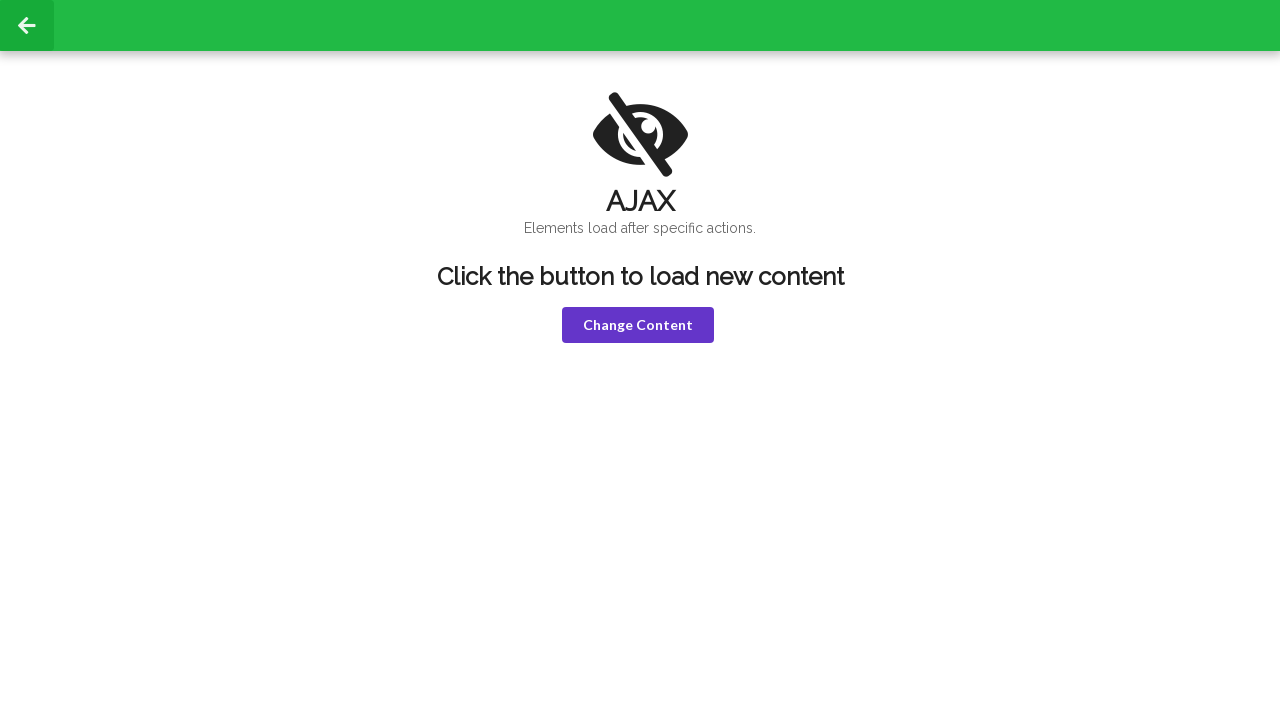

Clicked the 'Change content' button to trigger AJAX request at (638, 325) on button.ui.violet.button
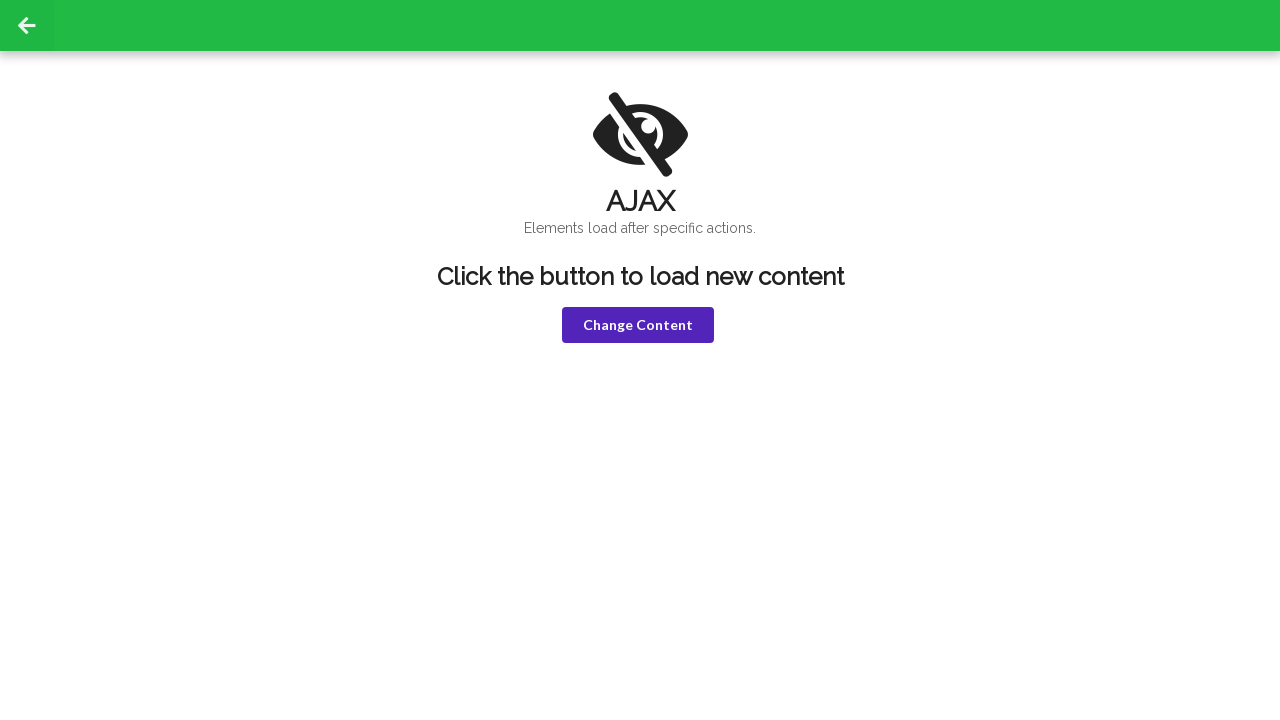

Waited for h1 element to become visible
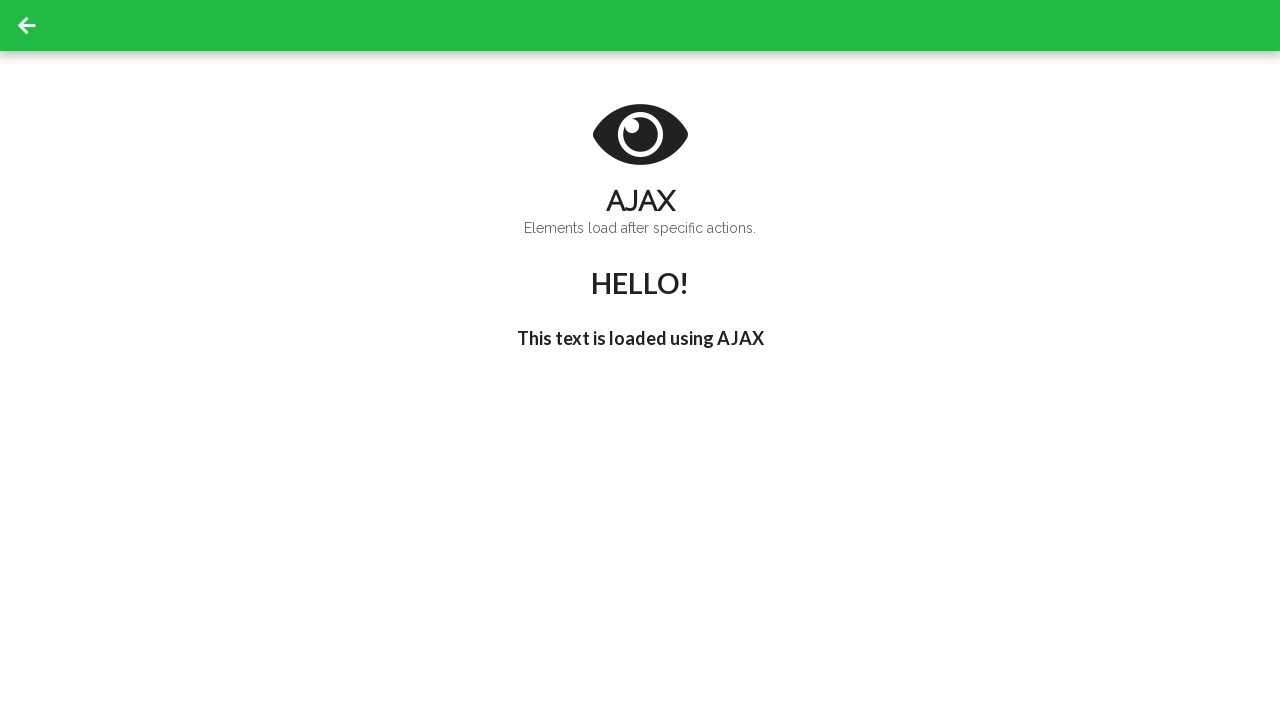

Retrieved h1 text content: 'HELLO!'
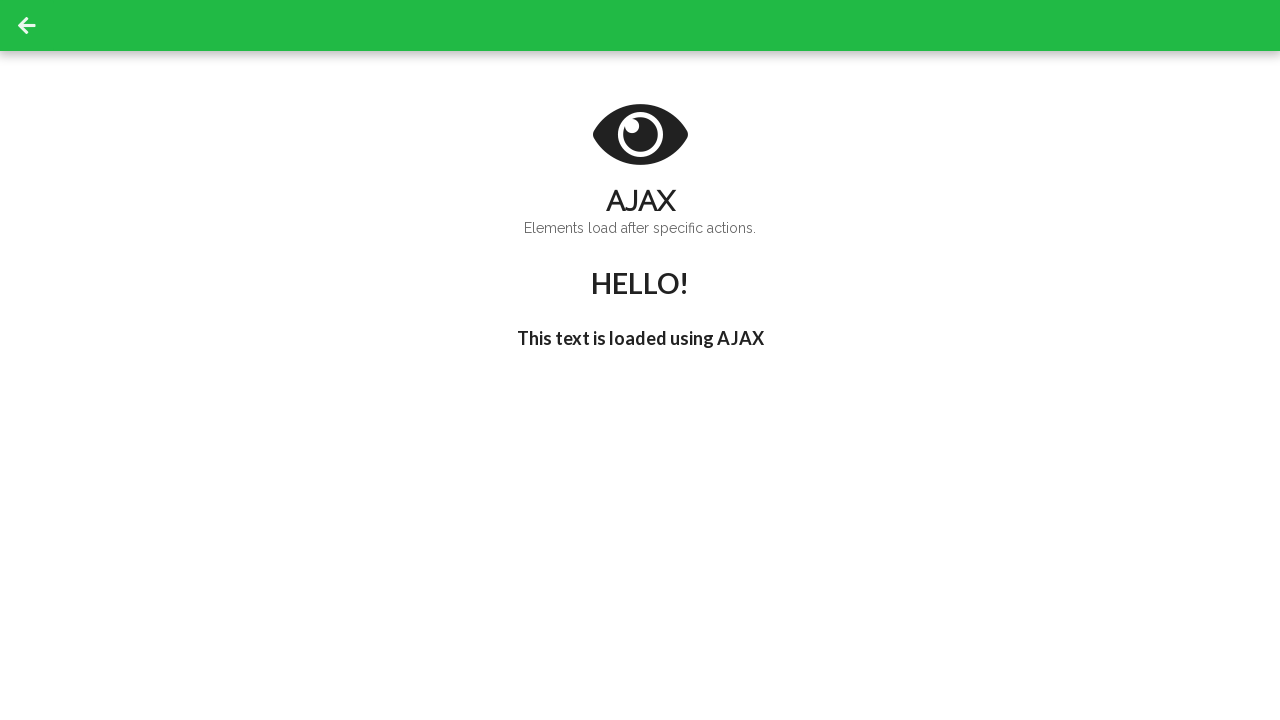

Waited for delayed h3 text containing 'I'm late!' to appear
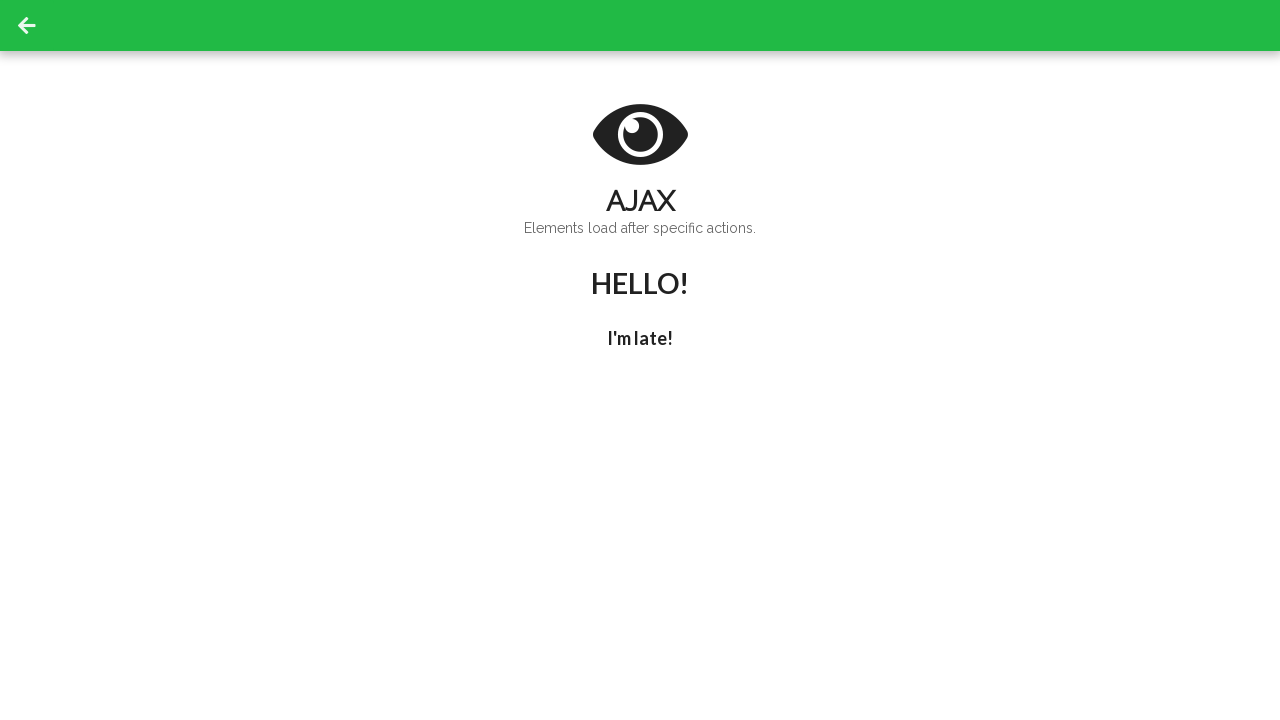

Retrieved h3 delayed text content: 'I'm late!'
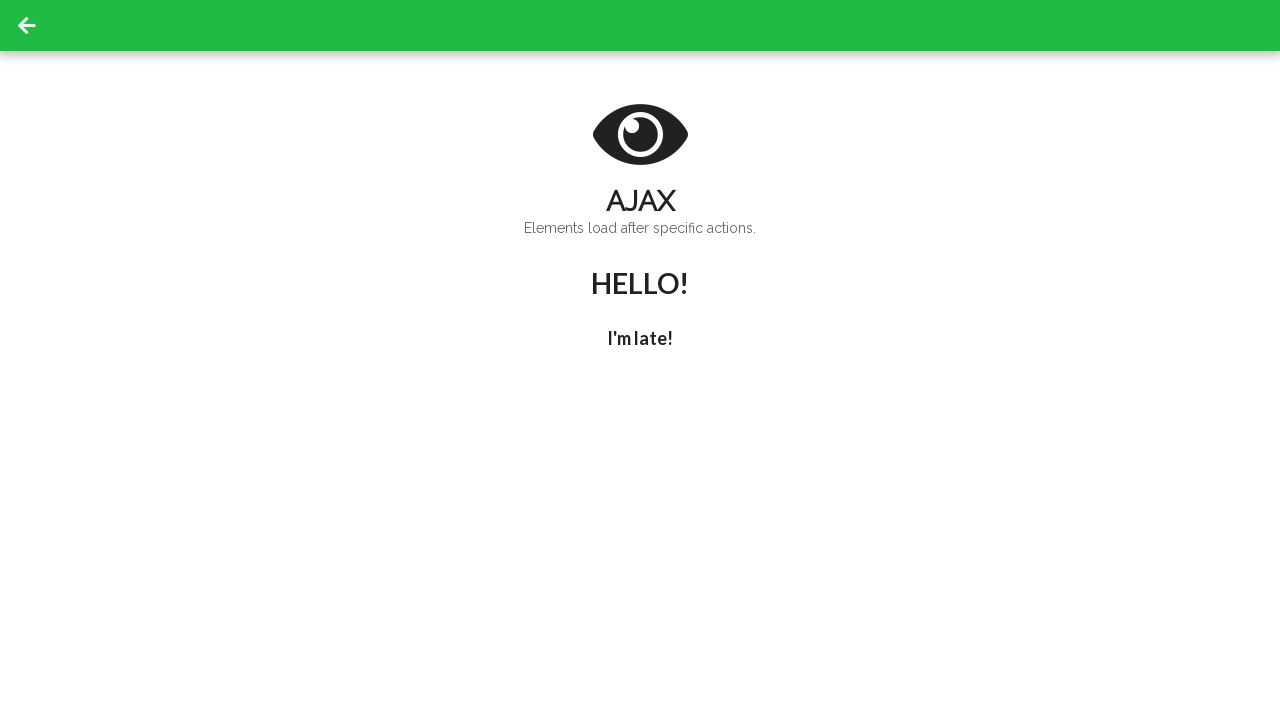

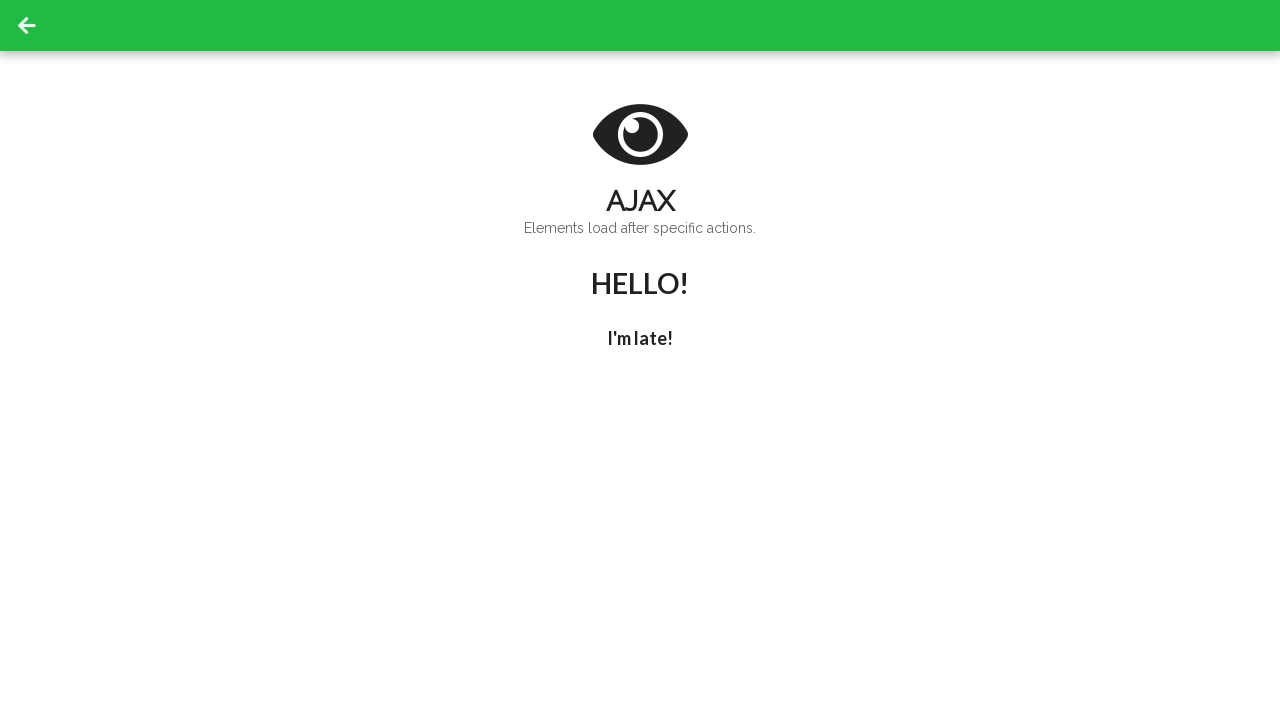